Tests JavaScript alert handling by clicking a button that triggers an alert, accepting the alert, and verifying the result message is displayed on the page.

Starting URL: http://the-internet.herokuapp.com/javascript_alerts

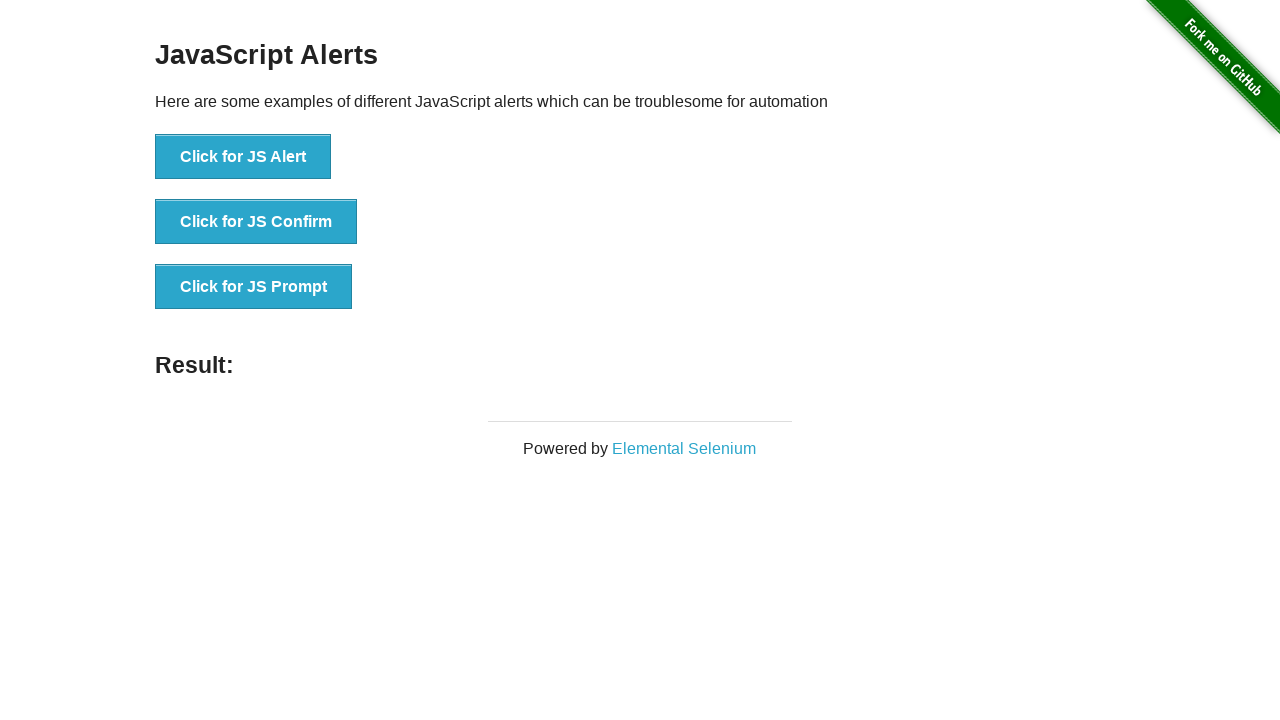

Clicked the first alert button at (243, 157) on ul > li:nth-child(1) > button
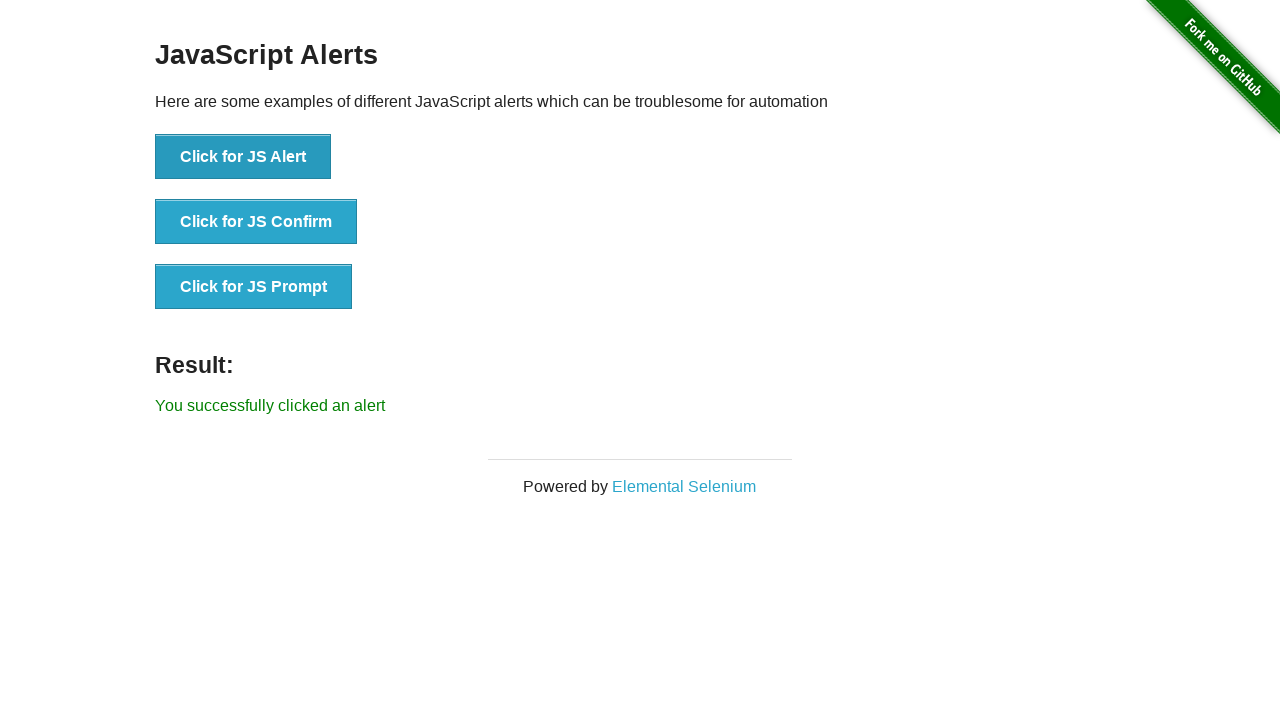

Set up dialog handler to accept alerts
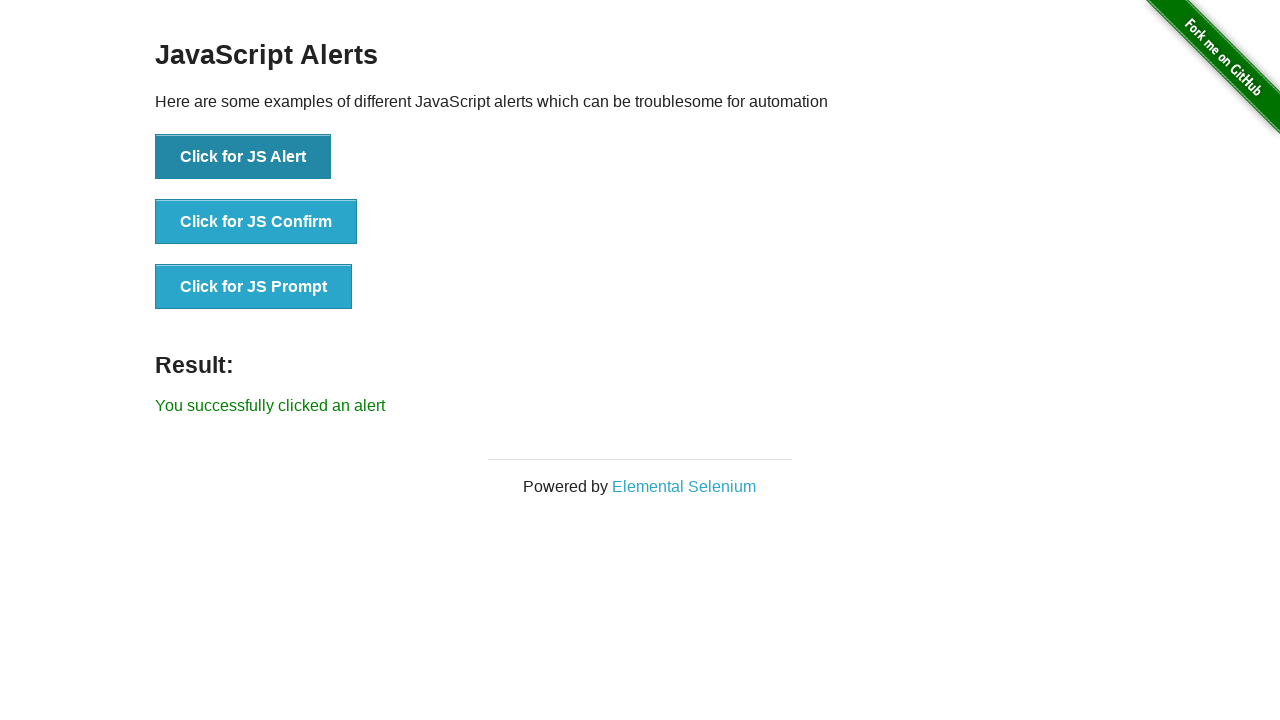

Clicked the first alert button again with handler active at (243, 157) on ul > li:nth-child(1) > button
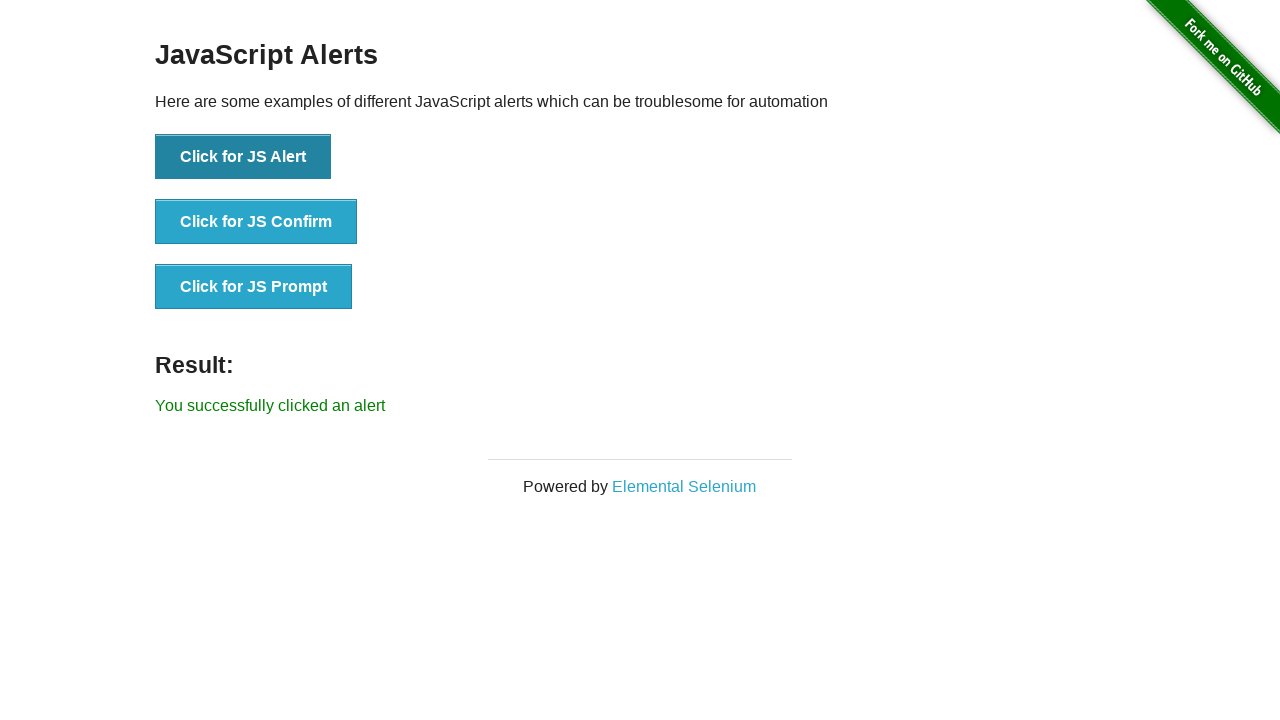

Retrieved result text from page
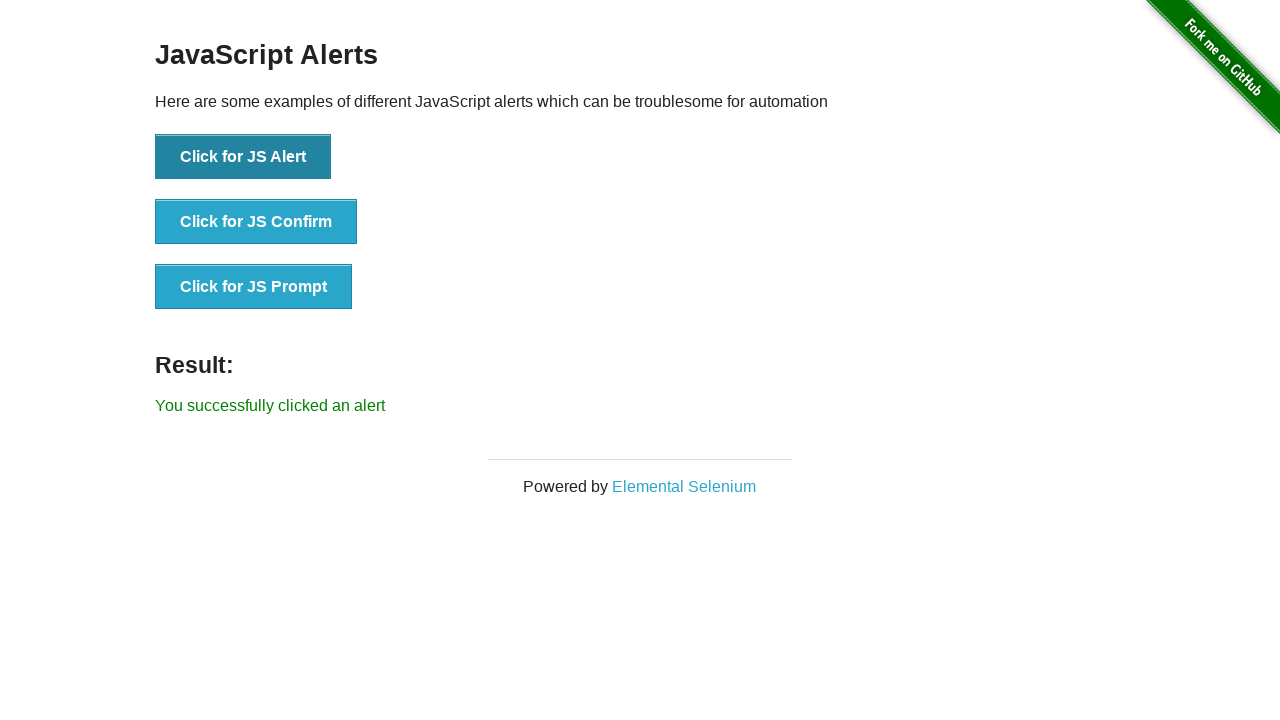

Verified result message matches expected text 'You successfully clicked an alert'
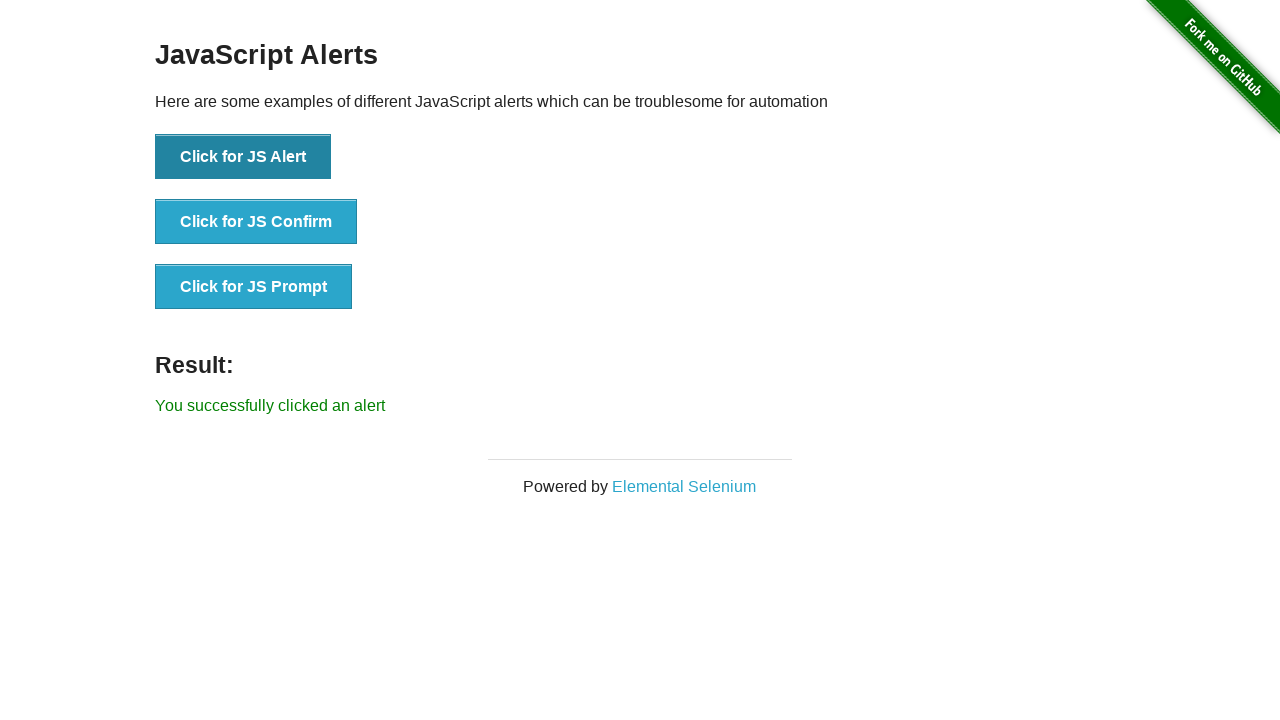

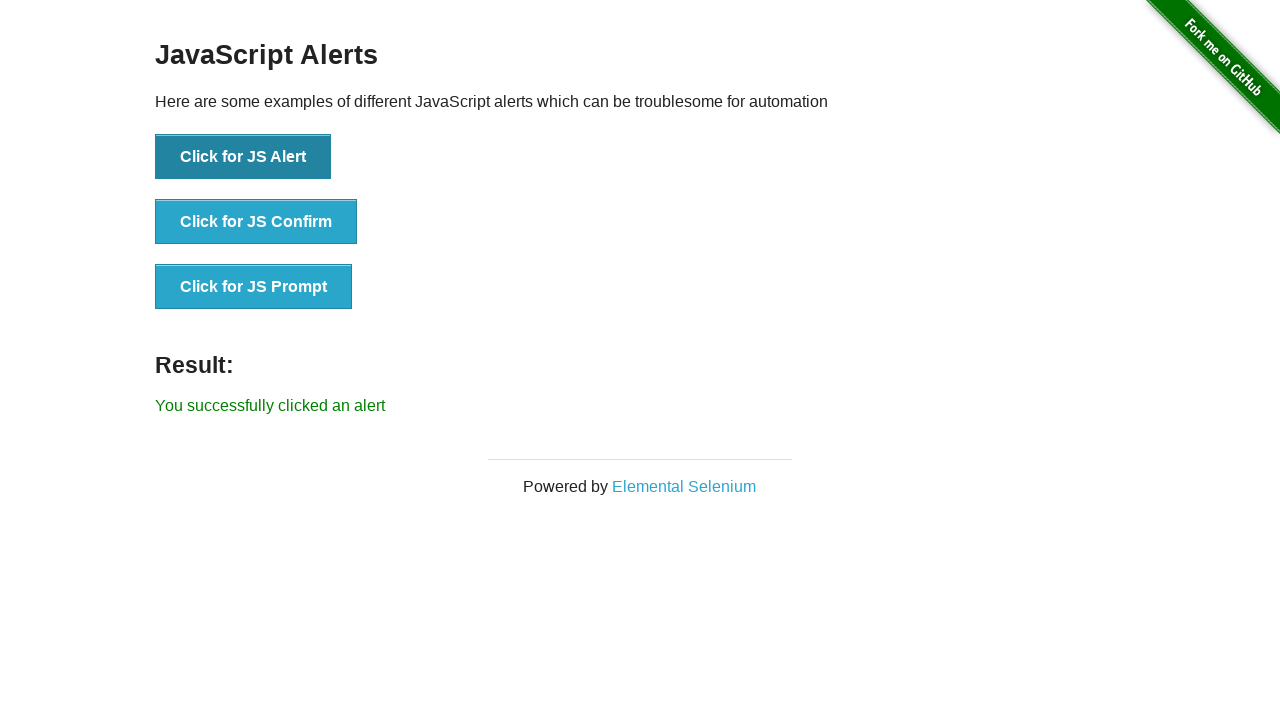